Tests that clicking "Add New Questions" buttons (both in the middle and top of the page) displays an error message indicating the user must be logged in to perform this action.

Starting URL: https://opentdb.com/

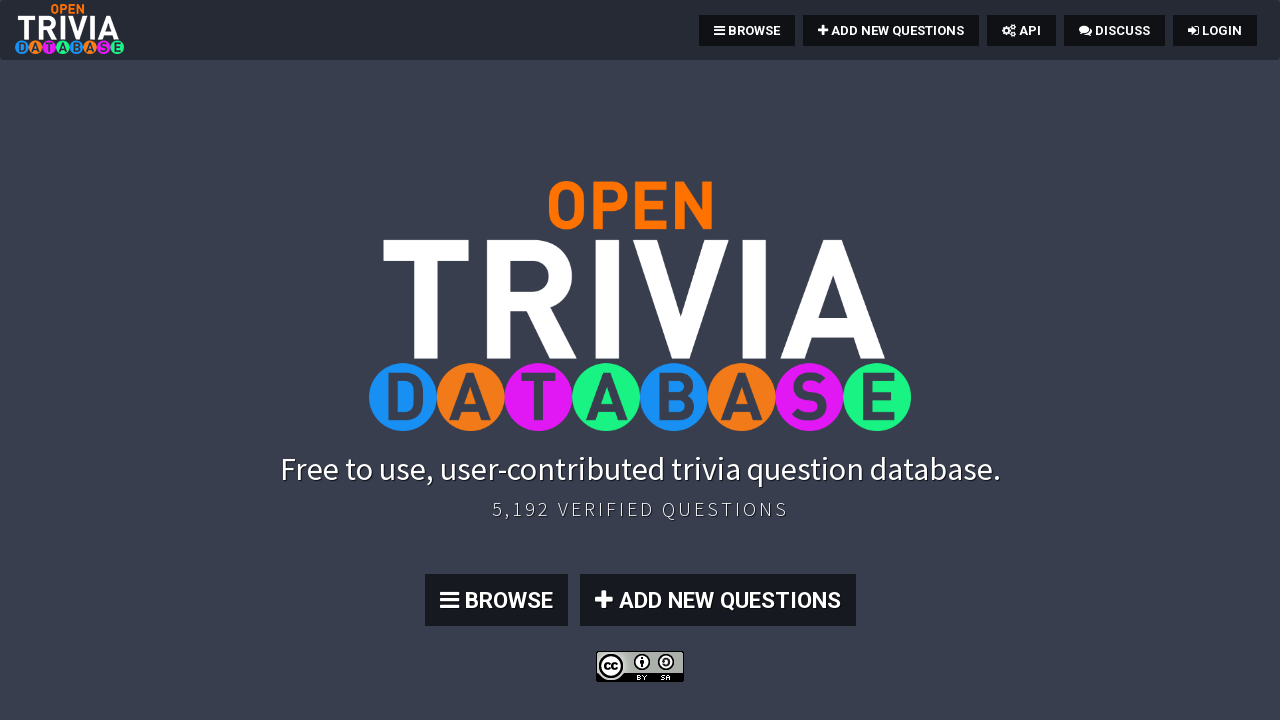

Clicked 'ADD NEW QUESTIONS' button in the middle of the page at (718, 600) on xpath=//a[normalize-space()='ADD NEW QUESTIONS']
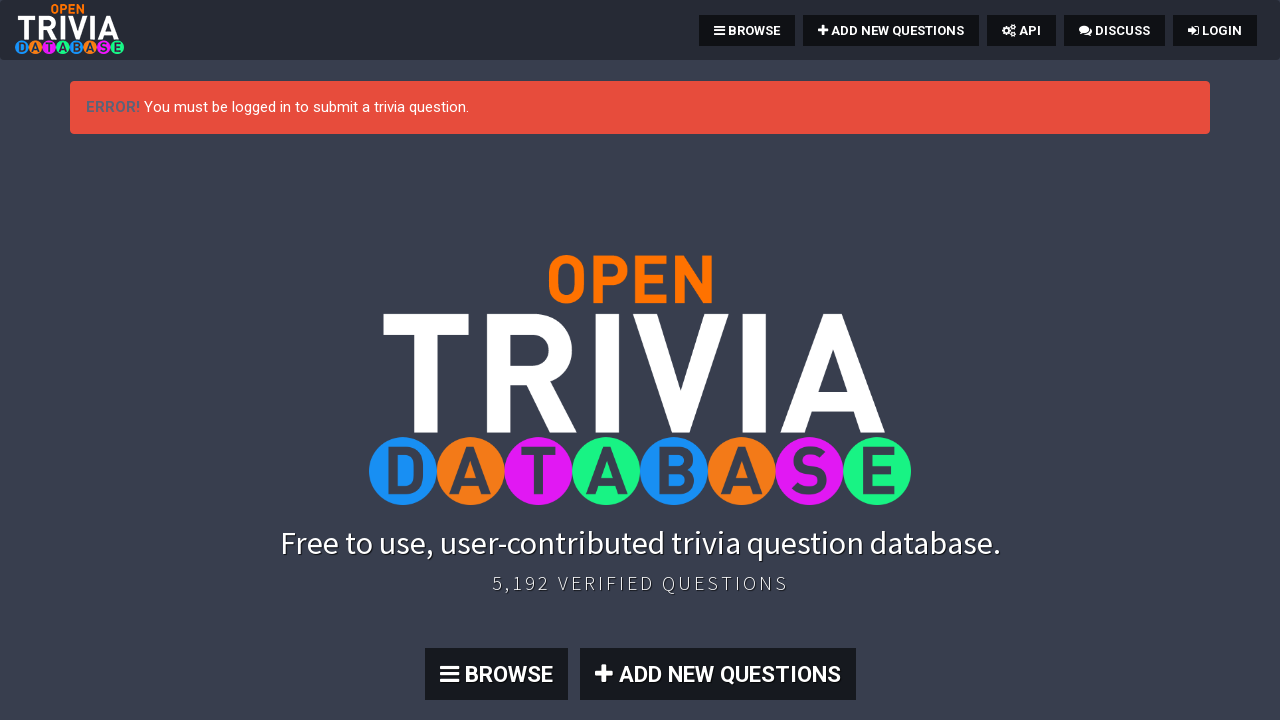

Error message appeared indicating authentication required
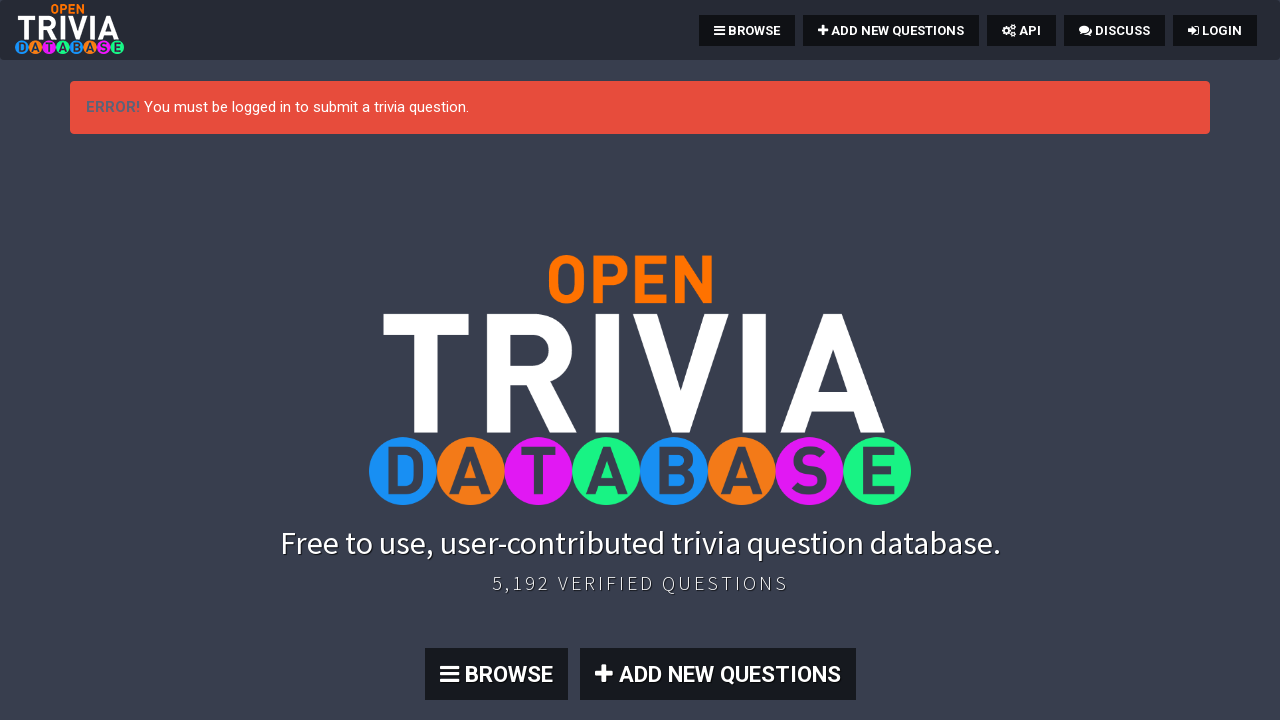

Navigated back to homepage
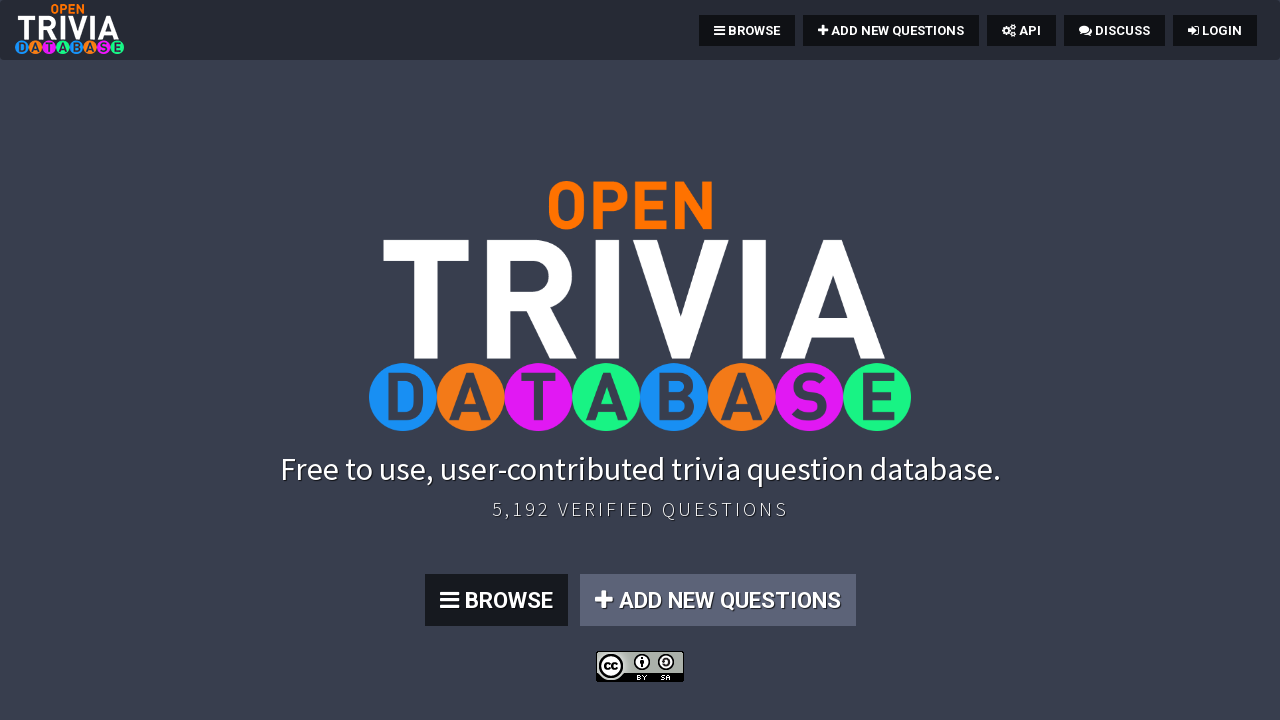

Clicked 'Add New Questions' button at the top of the page at (891, 30) on xpath=//a[normalize-space()='Add New Questions']
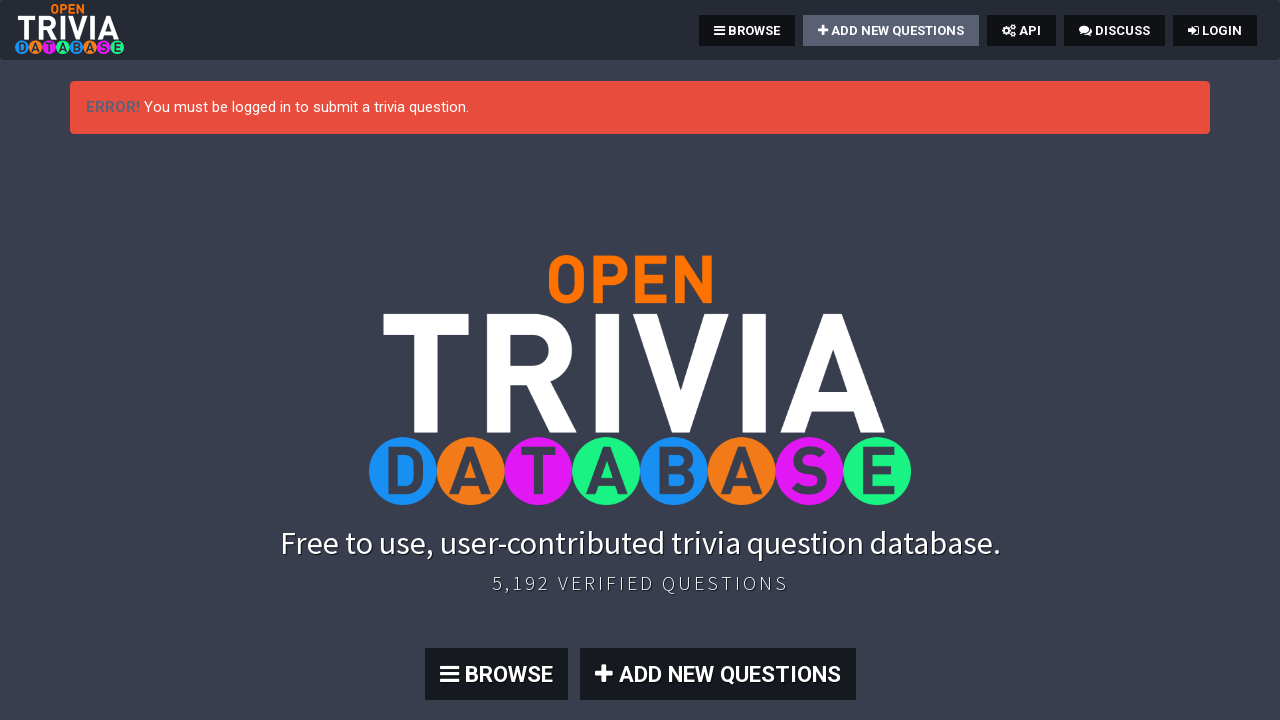

Error message appeared again indicating authentication required
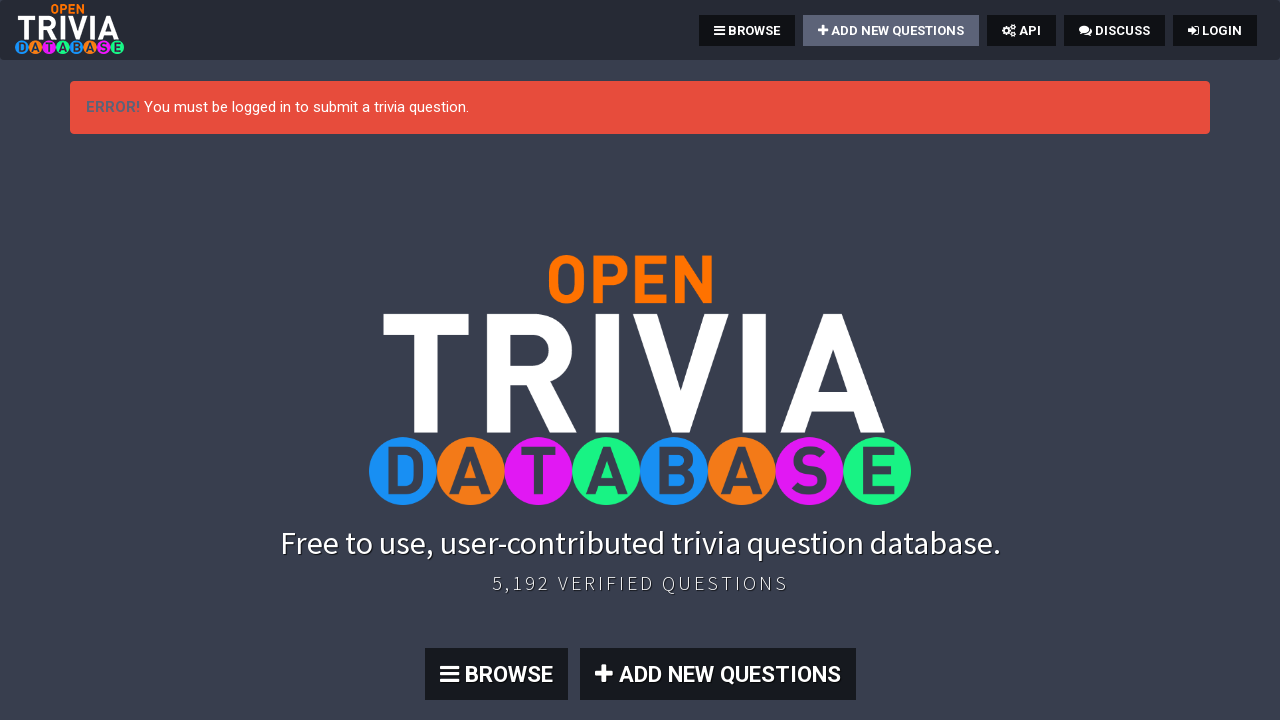

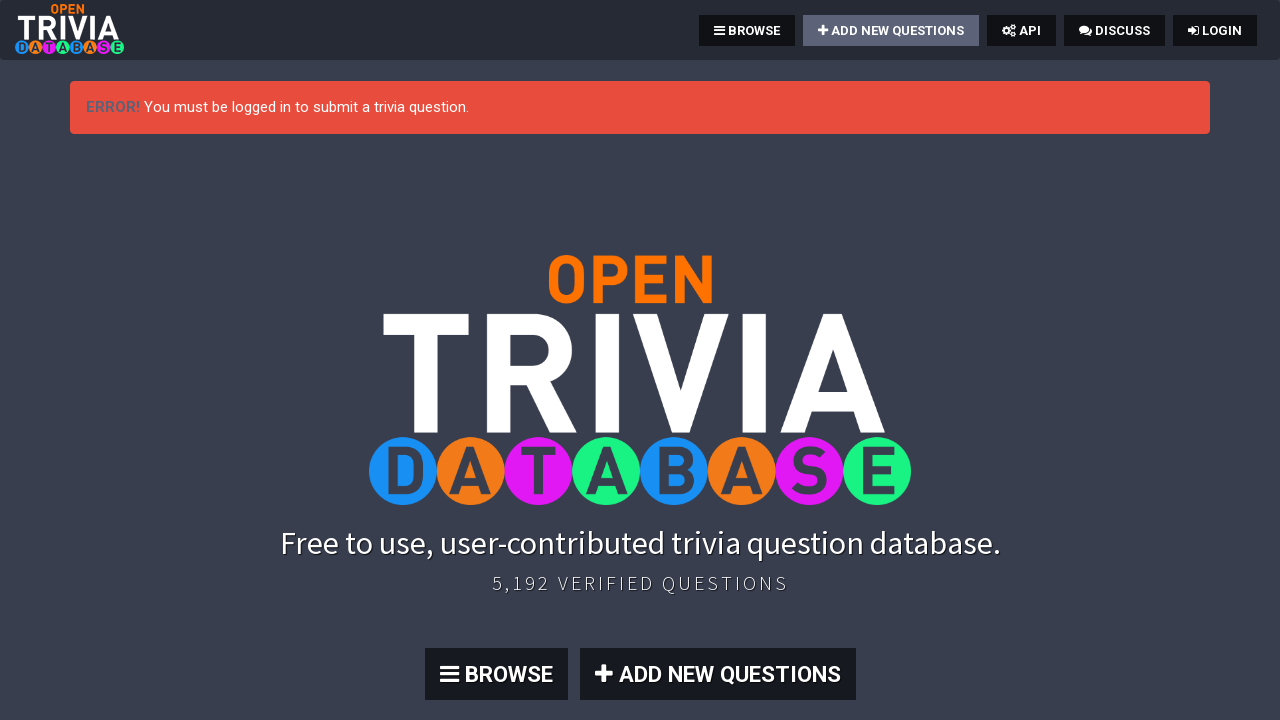